Navigates to the homepage and creates a second tab in the same context to navigate to the login page, demonstrating multi-tab handling within one browser context.

Starting URL: https://the-internet.herokuapp.com/

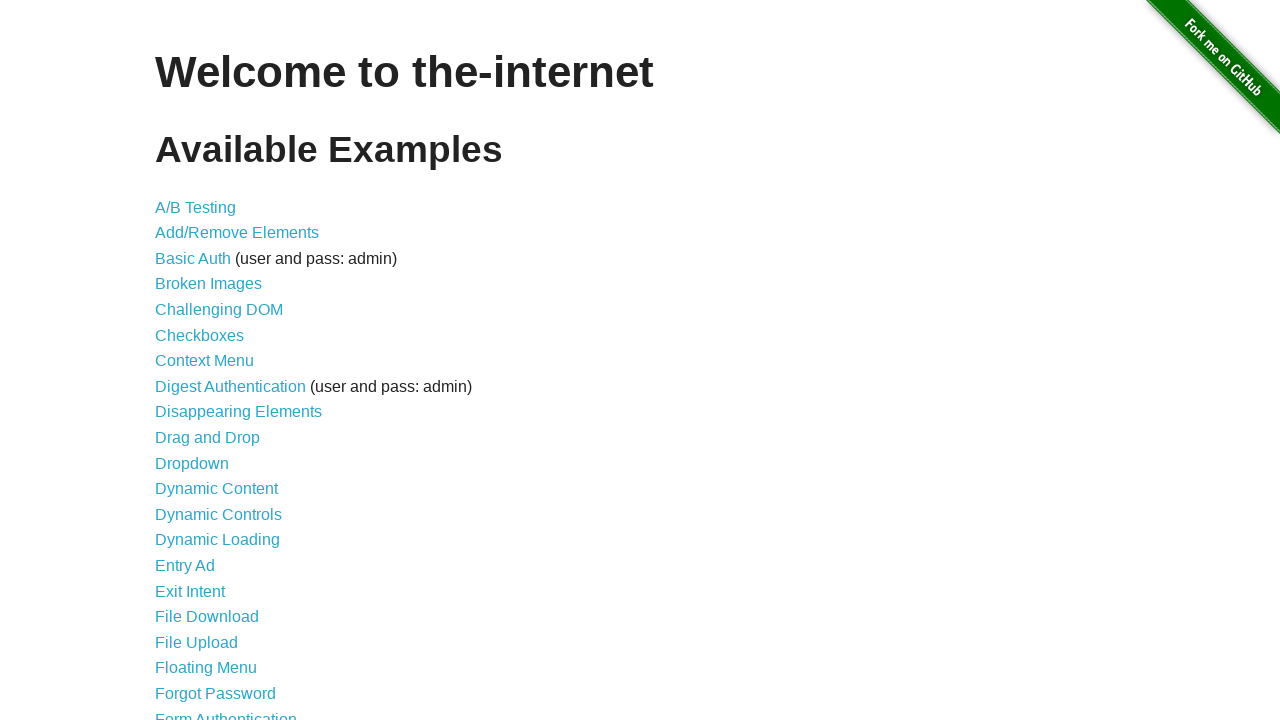

Waited for homepage to load
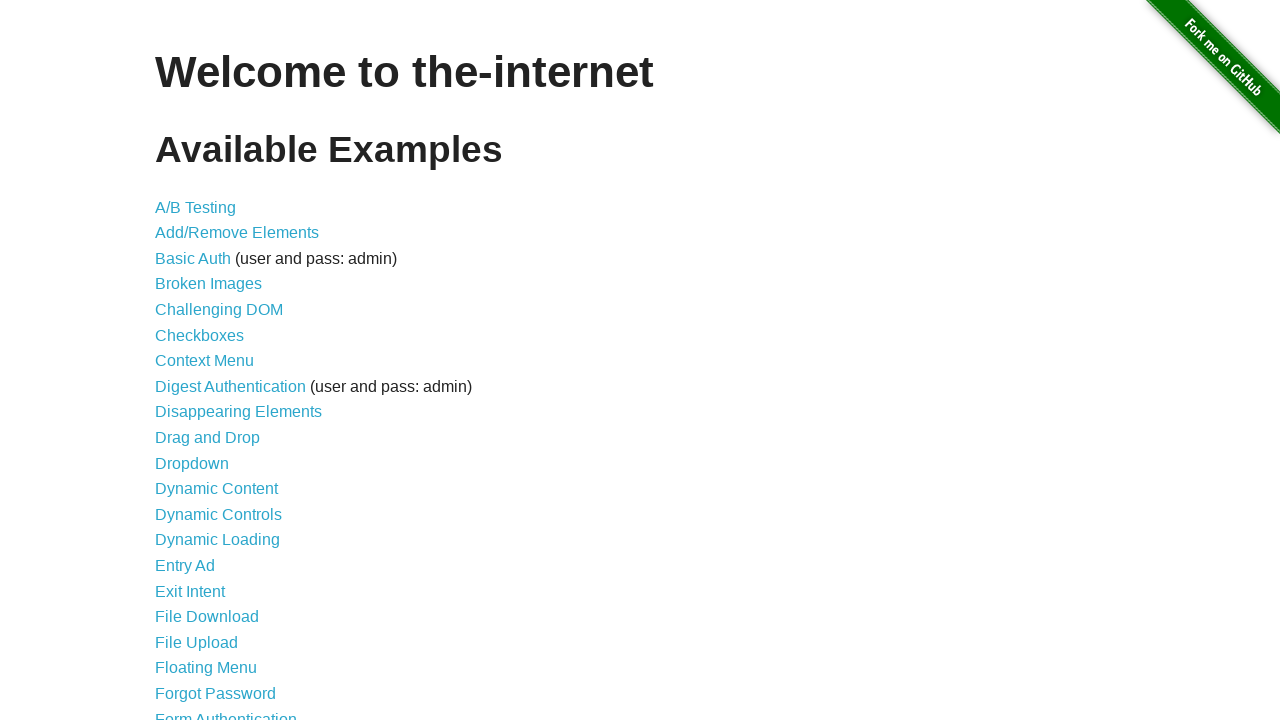

Verified homepage URL is correct
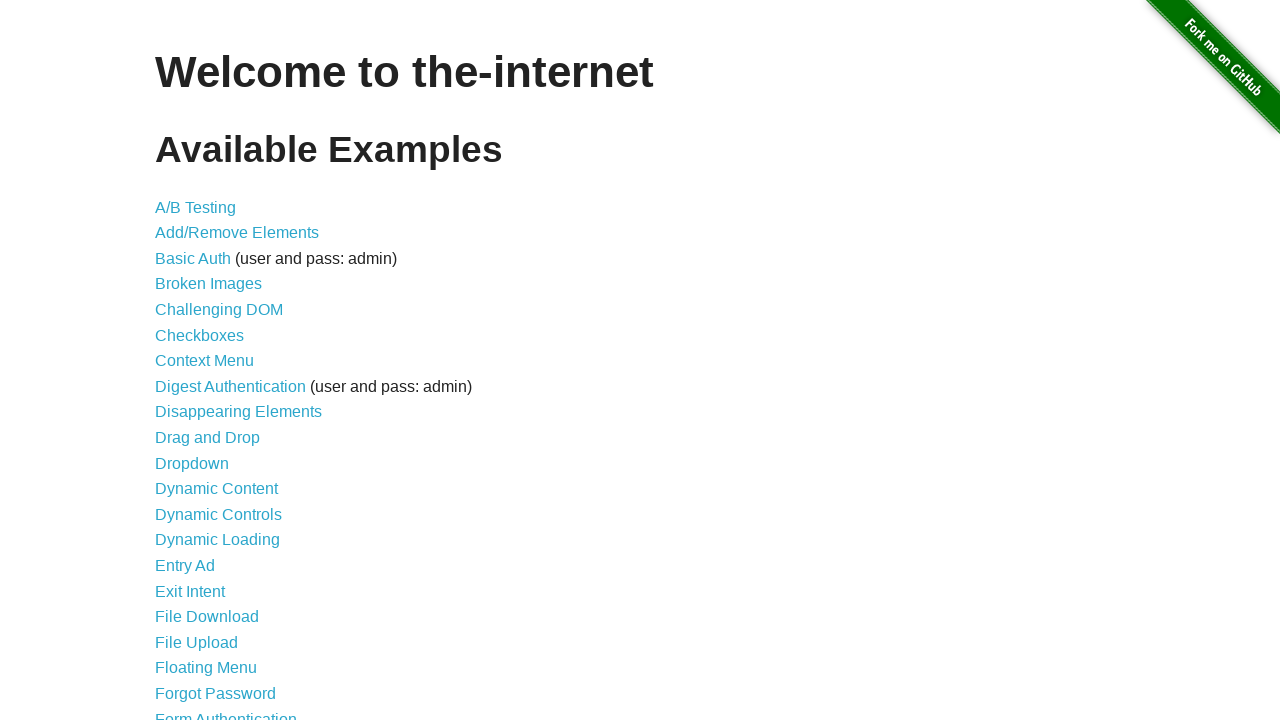

Created a new tab in the same context
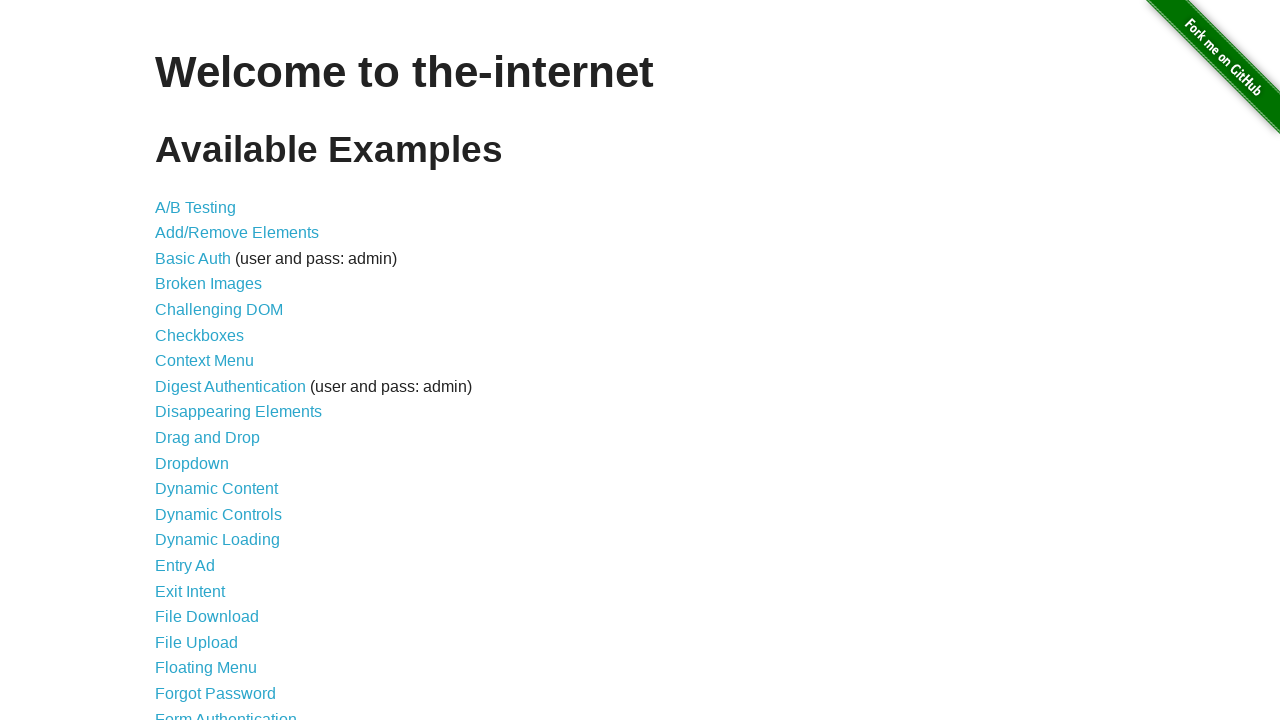

Navigated to login page in the new tab
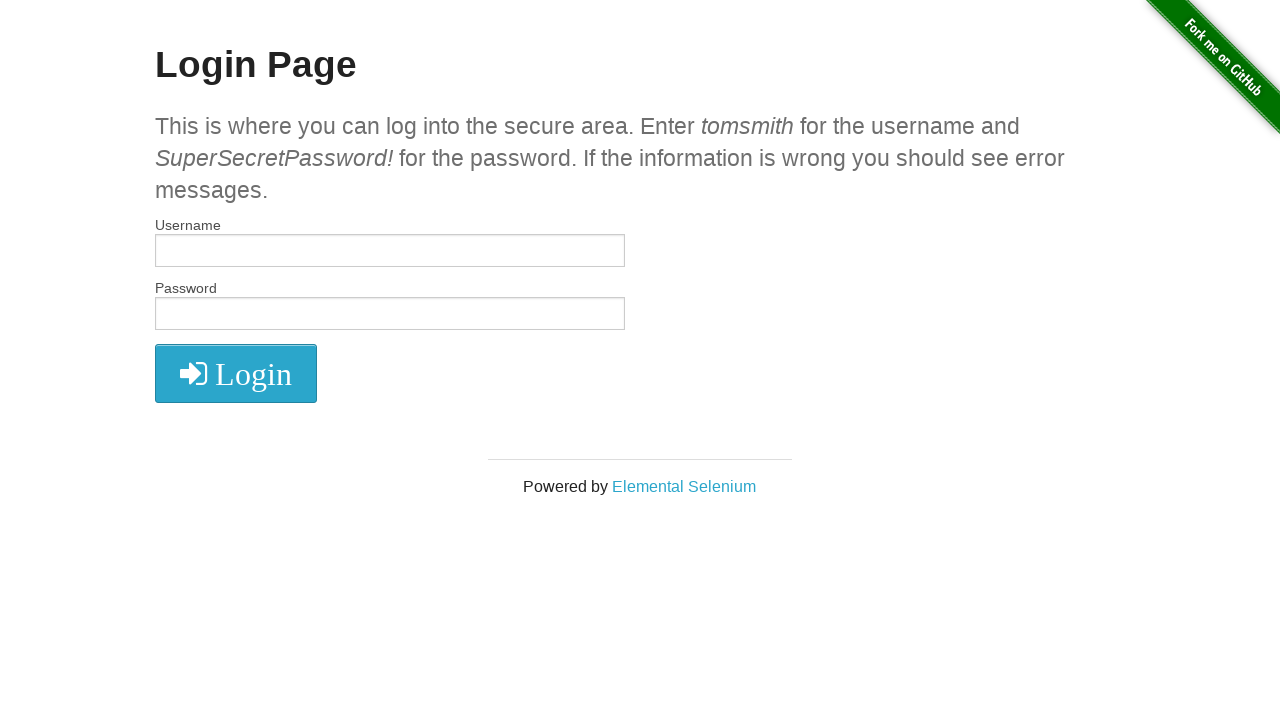

Waited for login page to load
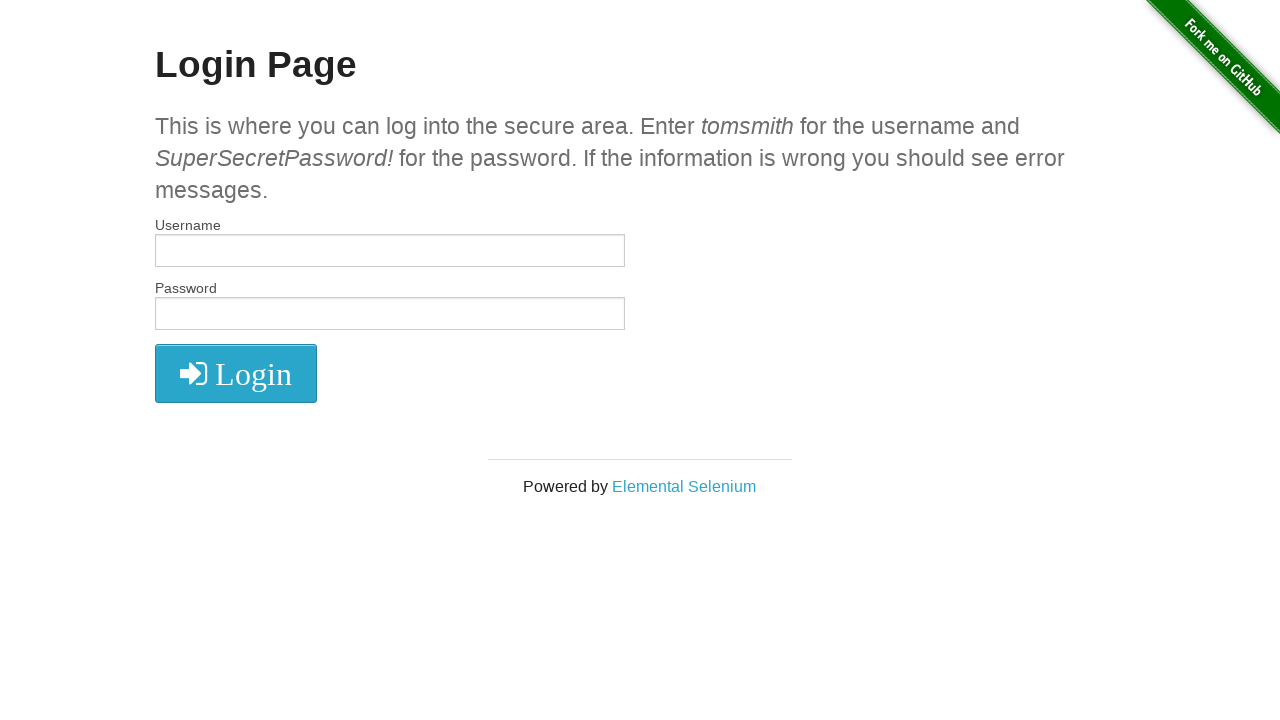

Verified homepage is still at correct URL
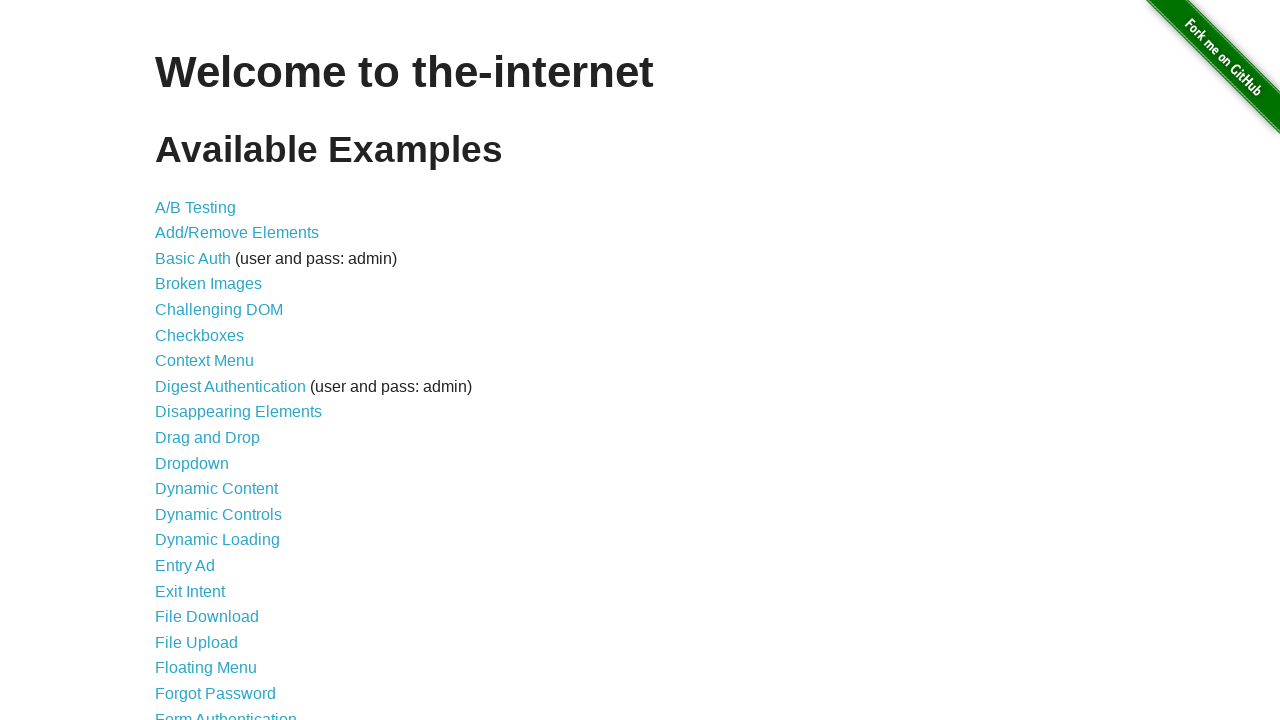

Verified login page is at correct URL
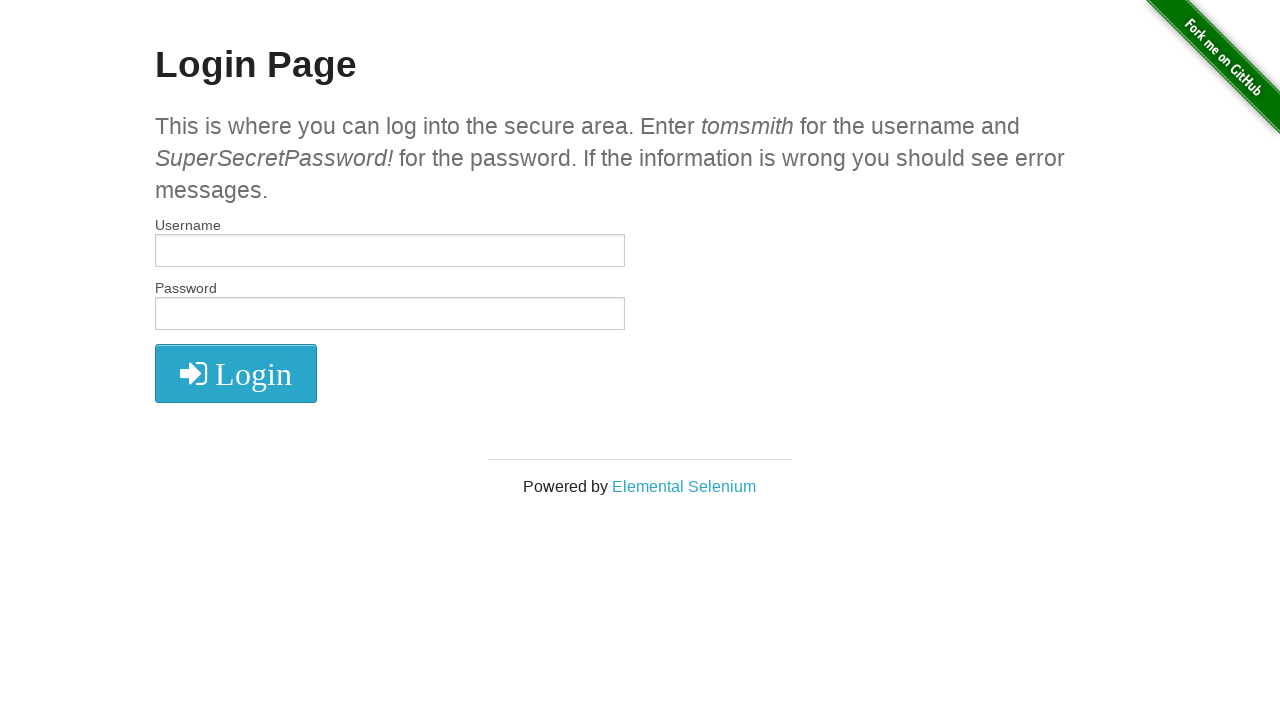

Closed the second tab
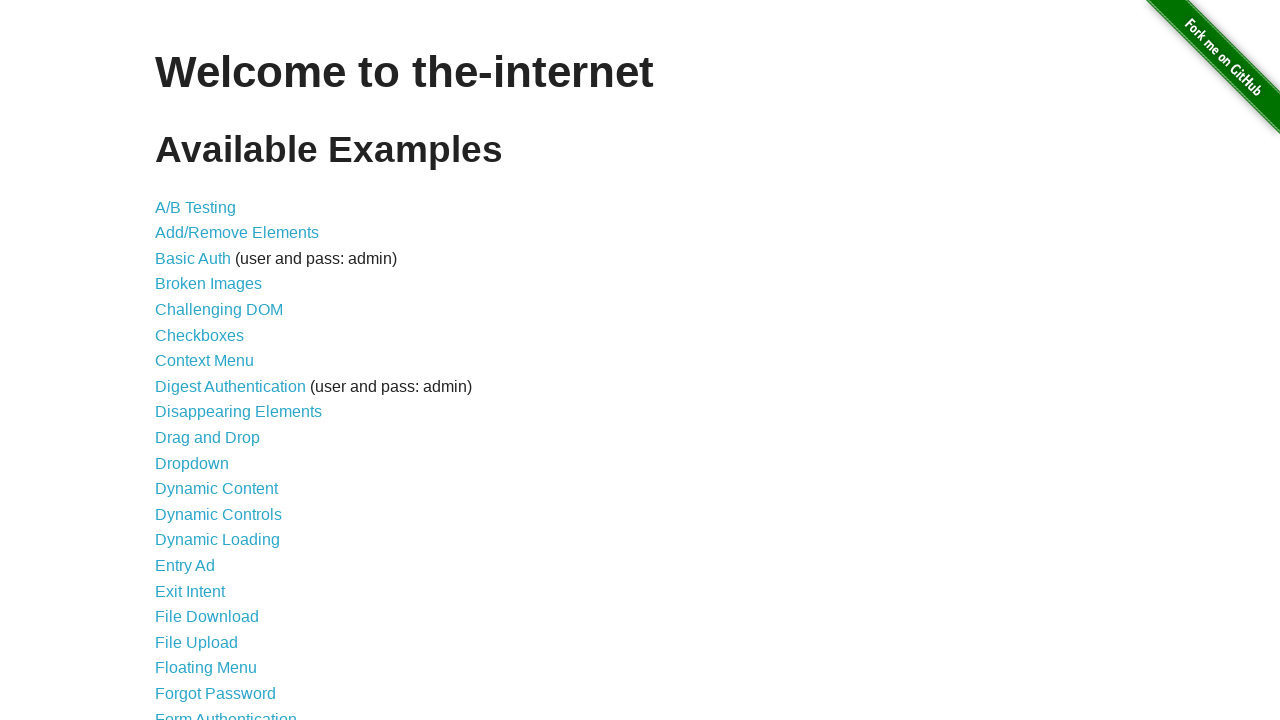

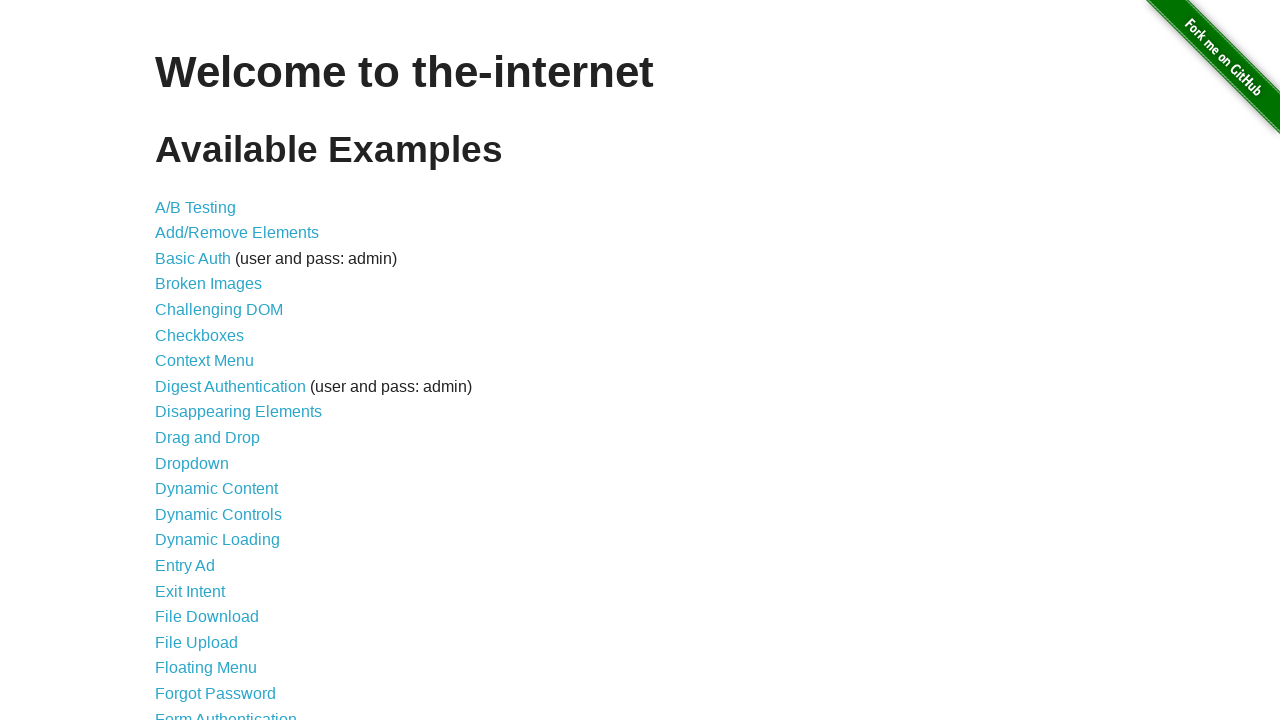